Tests dropdown/select functionality on a practice form by clicking a gender checkbox and selecting various options from state and city dropdowns using different selection methods (by index, value, and visible text)

Starting URL: https://www.tutorialspoint.com/selenium/practice/selenium_automation_practice.php

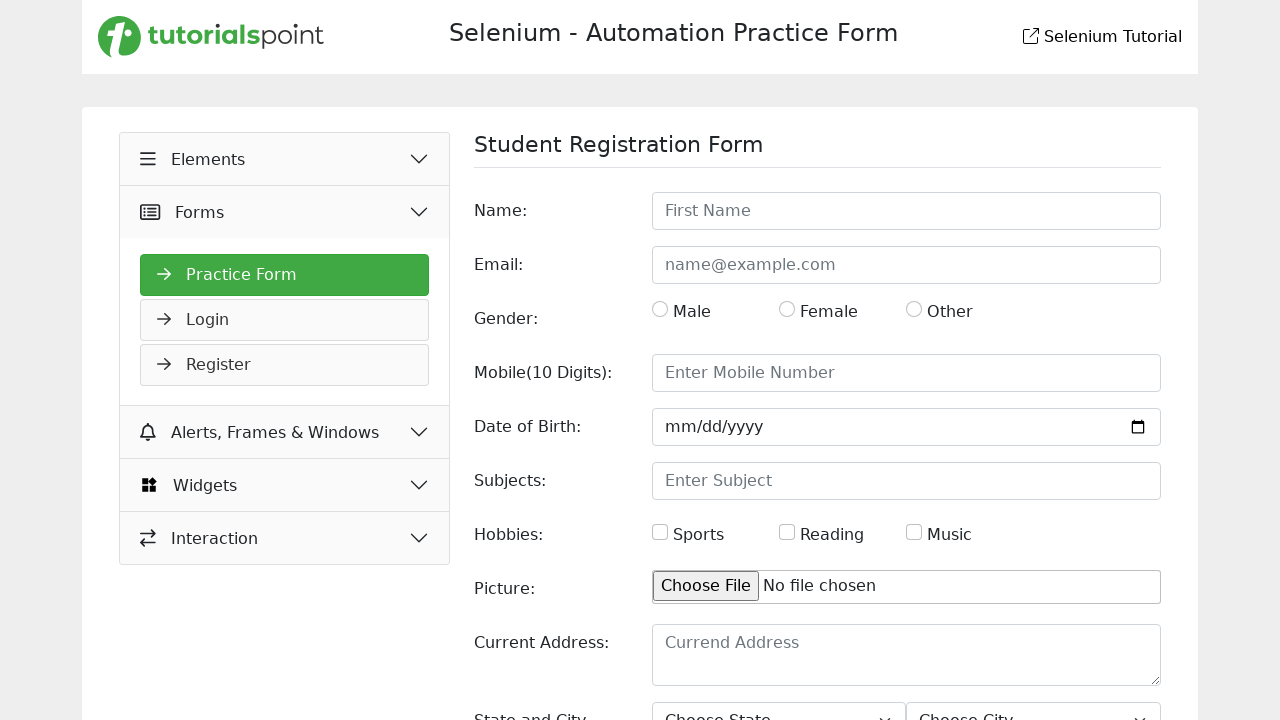

Clicked gender checkbox at (660, 309) on #gender
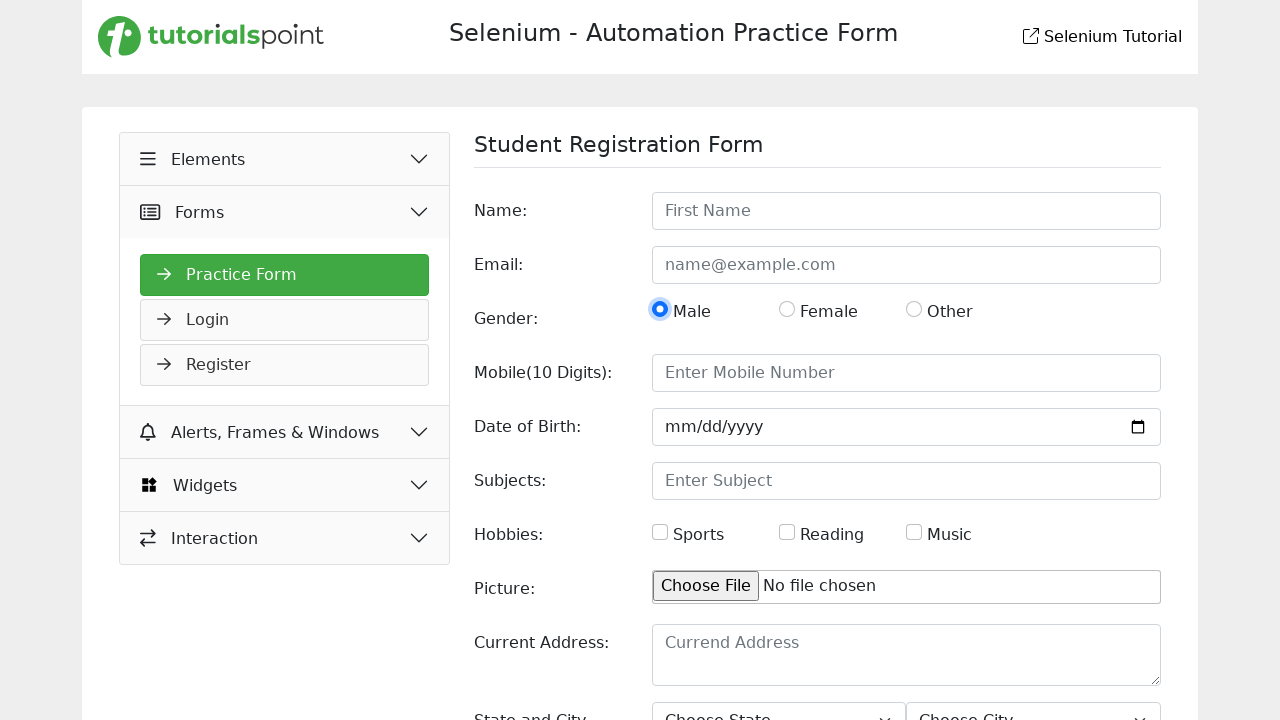

Selected state dropdown option by index 4 on #state
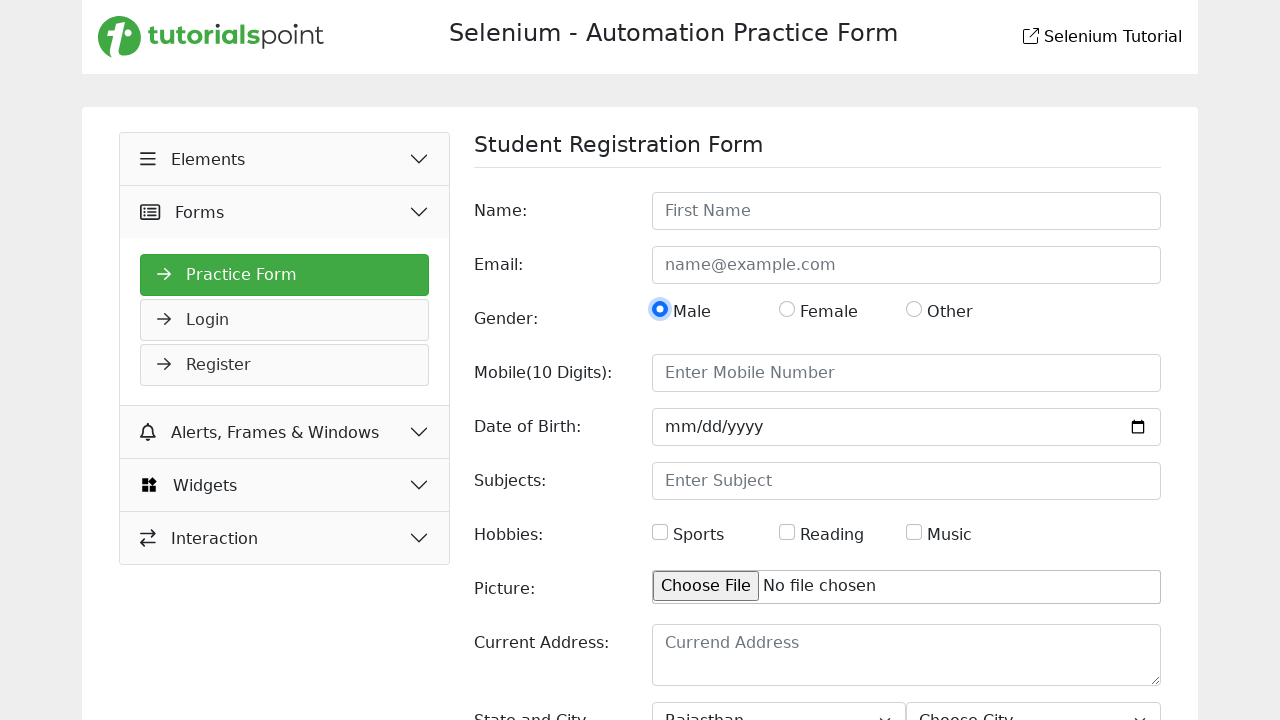

Selected state dropdown option by value 'NCR' on #state
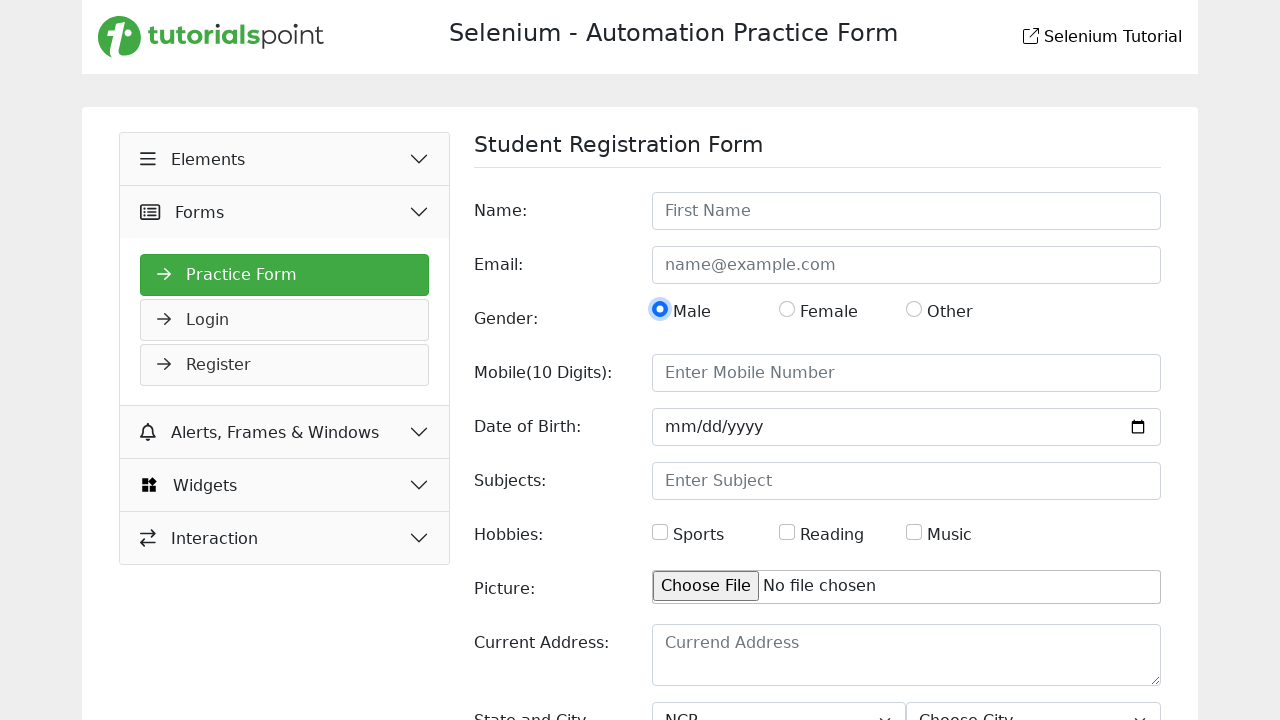

Selected state dropdown option by visible text 'Uttar Pradesh' on #state
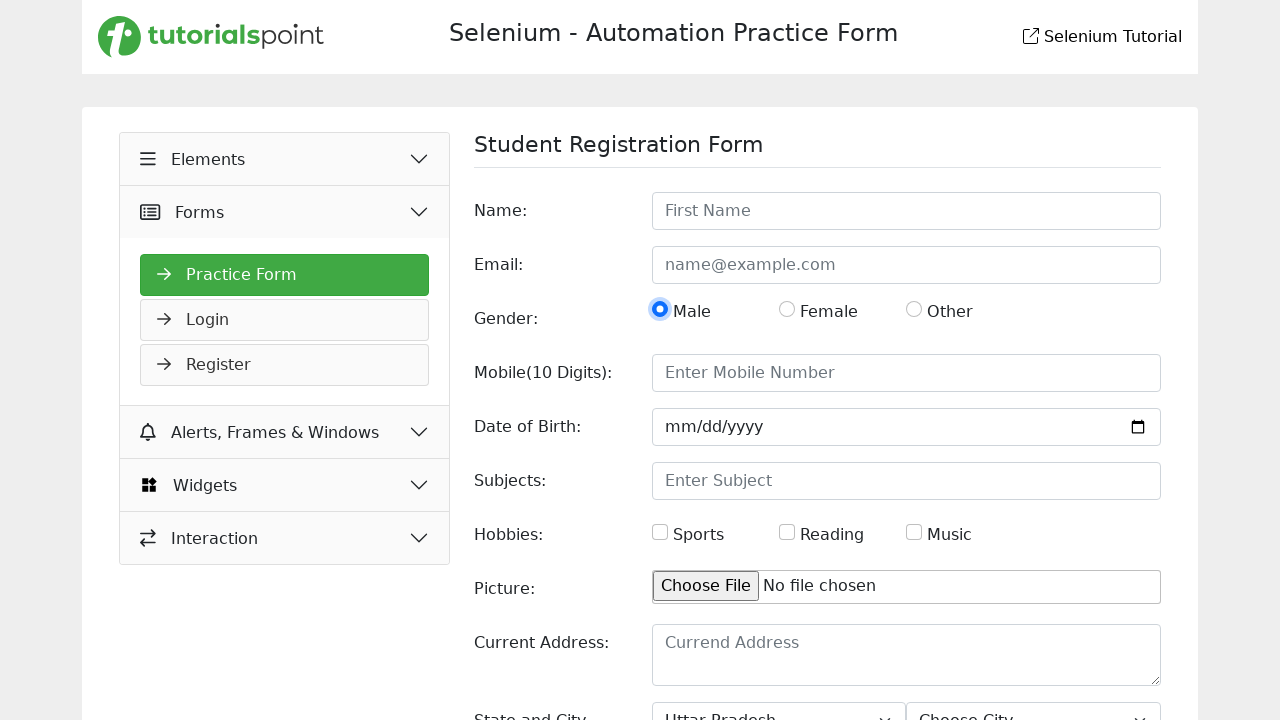

Selected city dropdown option by value 'Lucknow' on #city
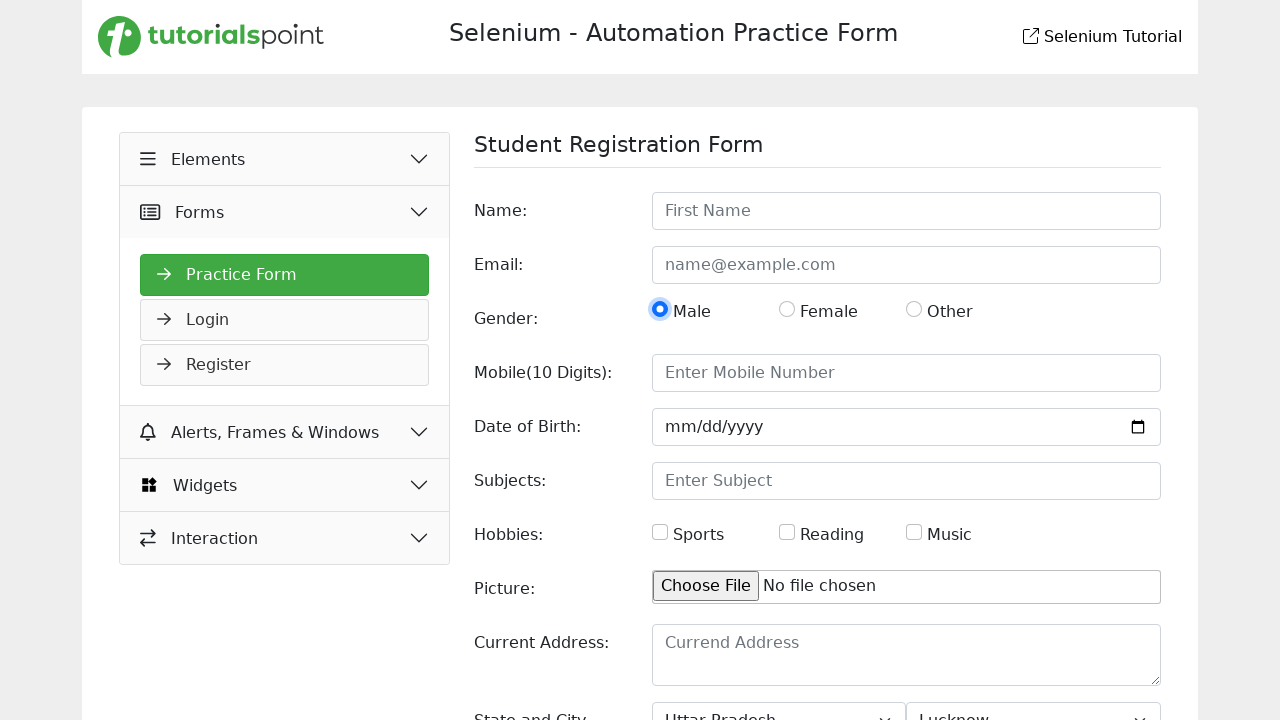

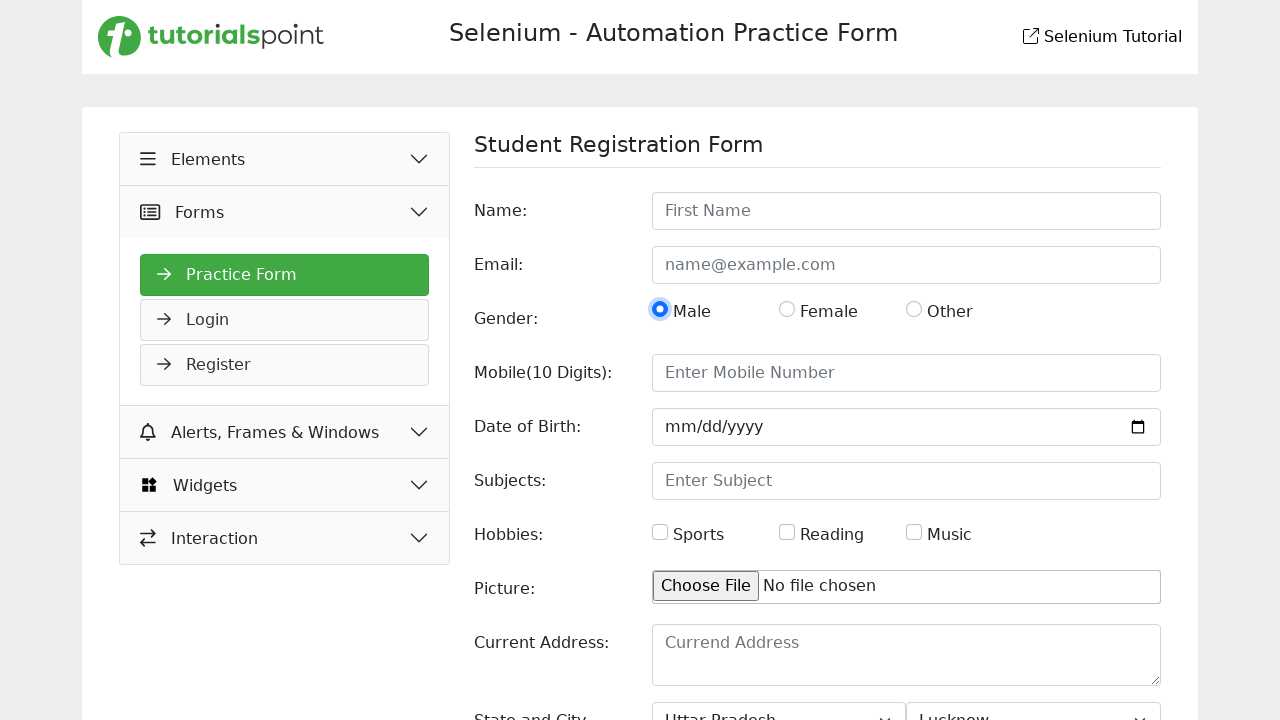